Tests that whitespace is trimmed from edited todo text

Starting URL: https://demo.playwright.dev/todomvc

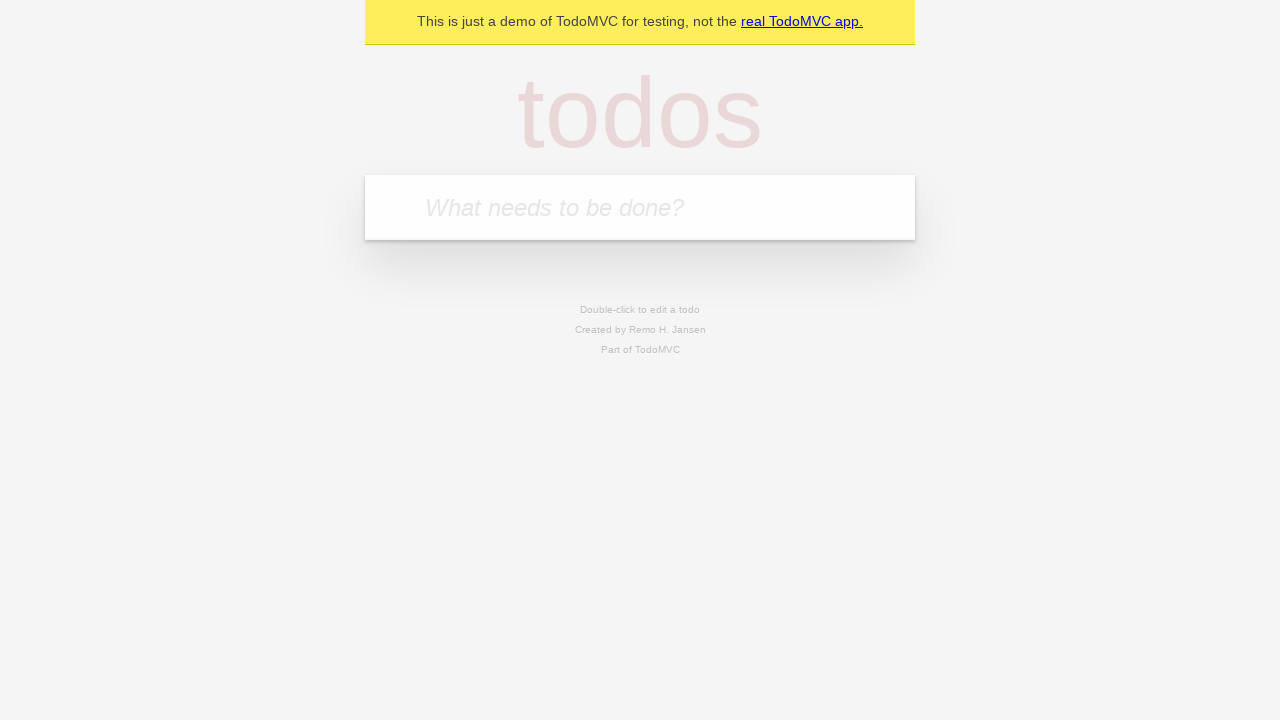

Filled todo input with 'buy some cheese' on internal:attr=[placeholder="What needs to be done?"i]
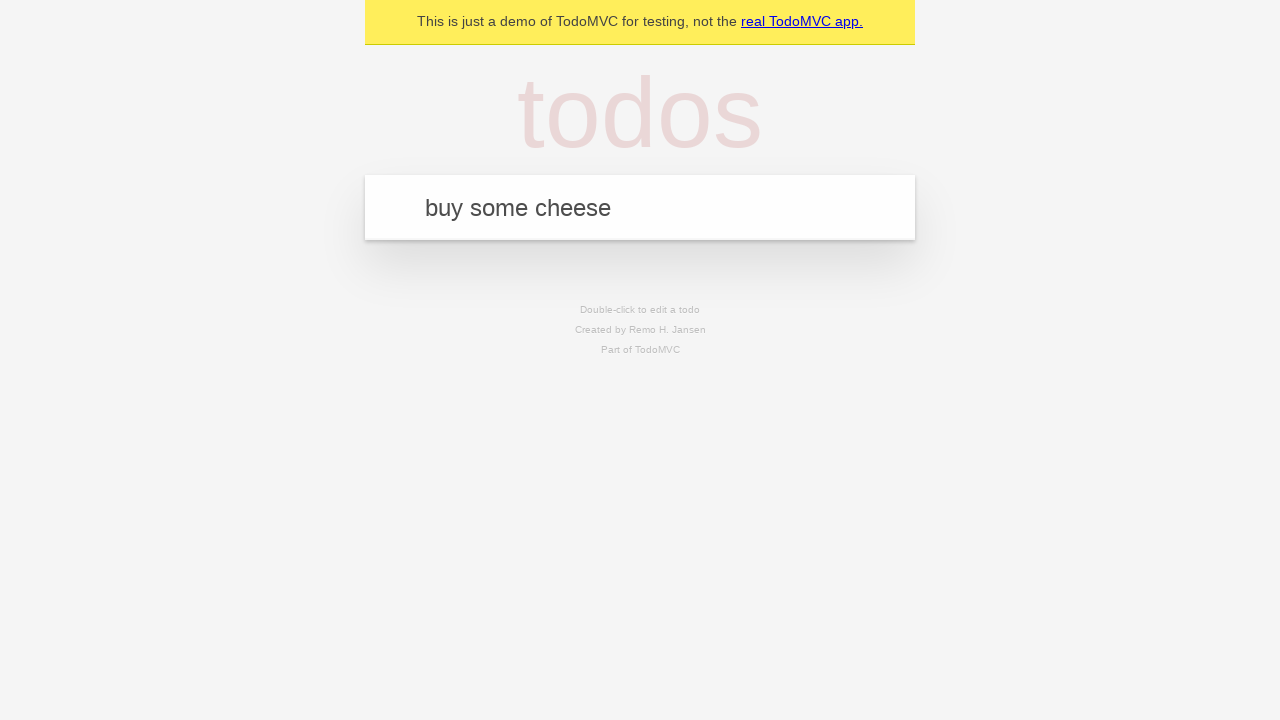

Pressed Enter to add first todo on internal:attr=[placeholder="What needs to be done?"i]
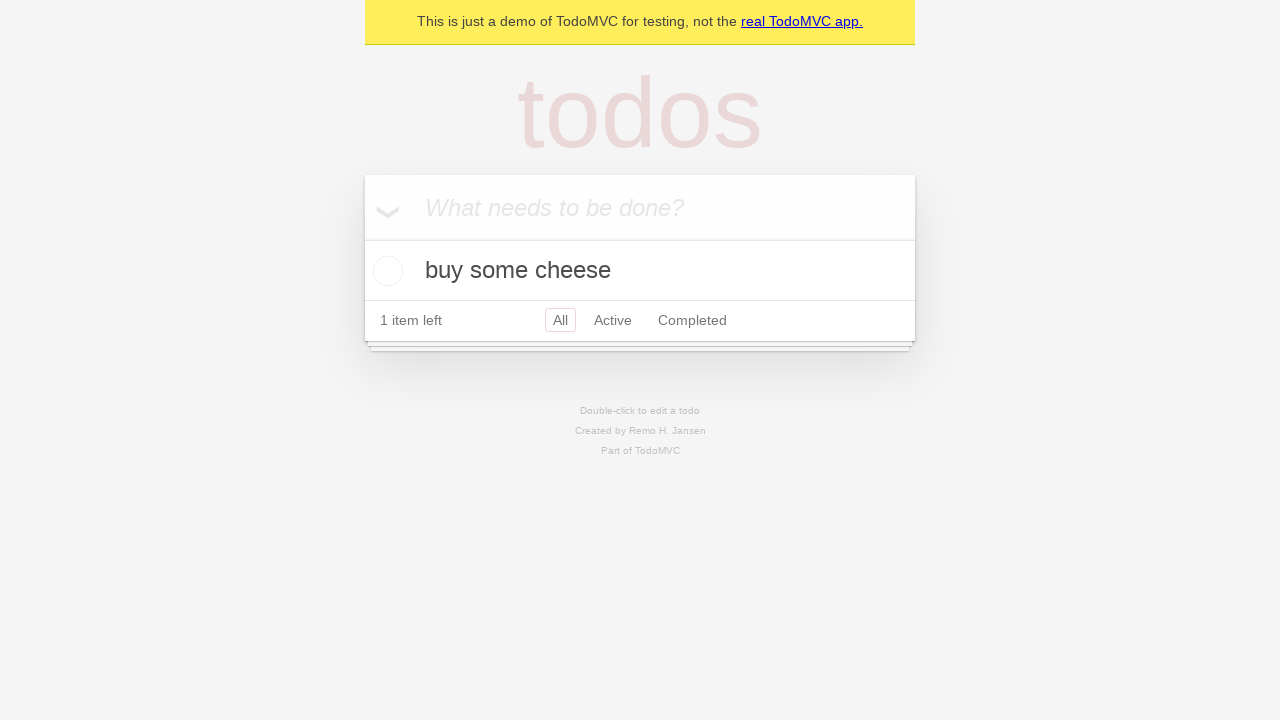

Filled todo input with 'feed the cat' on internal:attr=[placeholder="What needs to be done?"i]
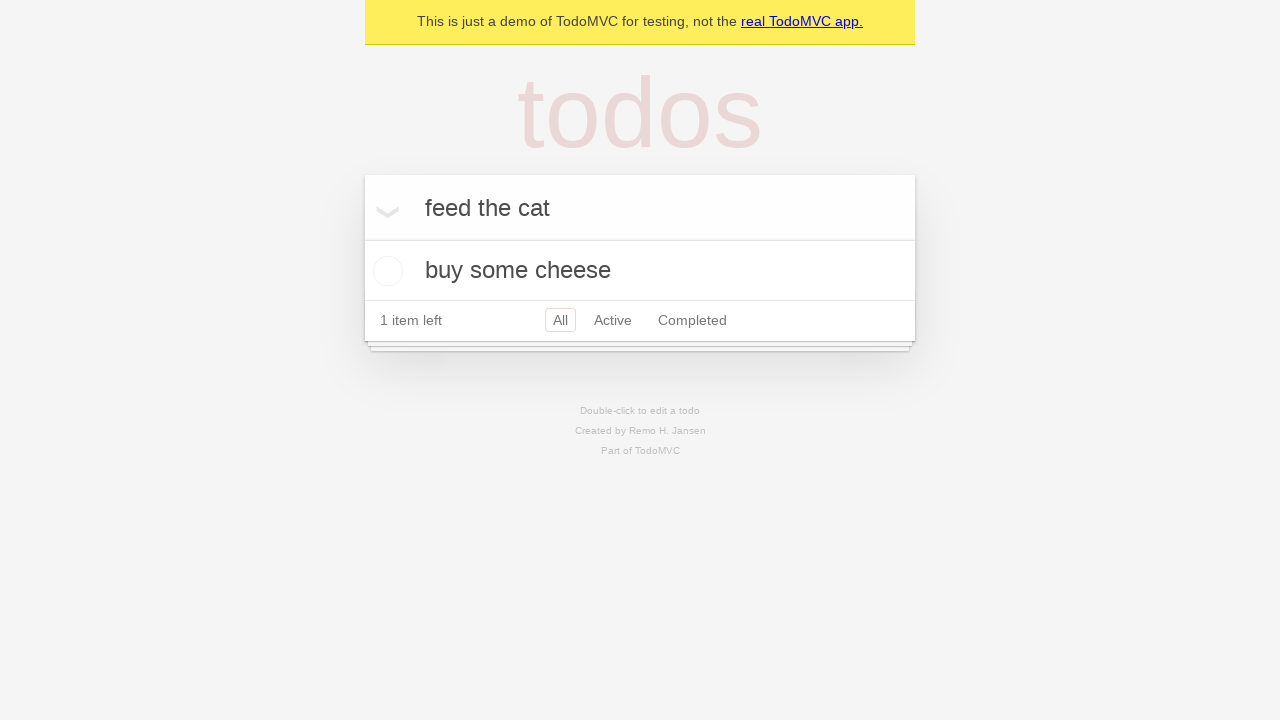

Pressed Enter to add second todo on internal:attr=[placeholder="What needs to be done?"i]
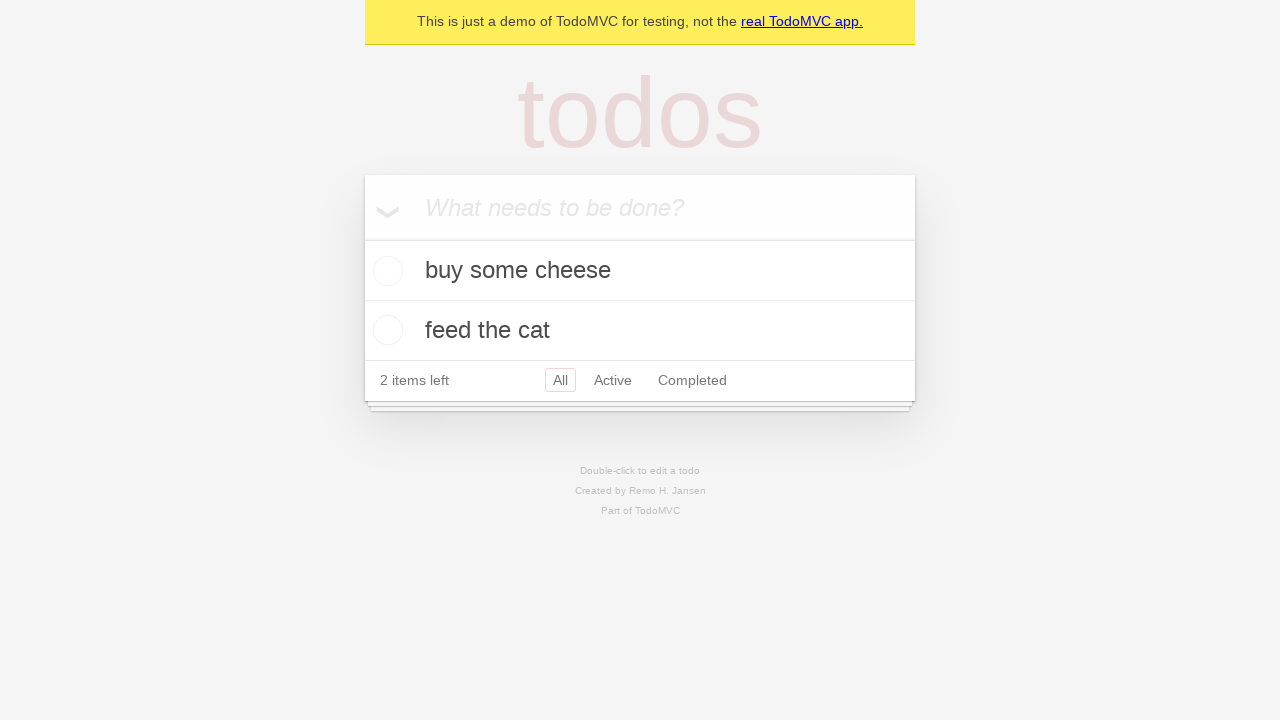

Filled todo input with 'book a doctors appointment' on internal:attr=[placeholder="What needs to be done?"i]
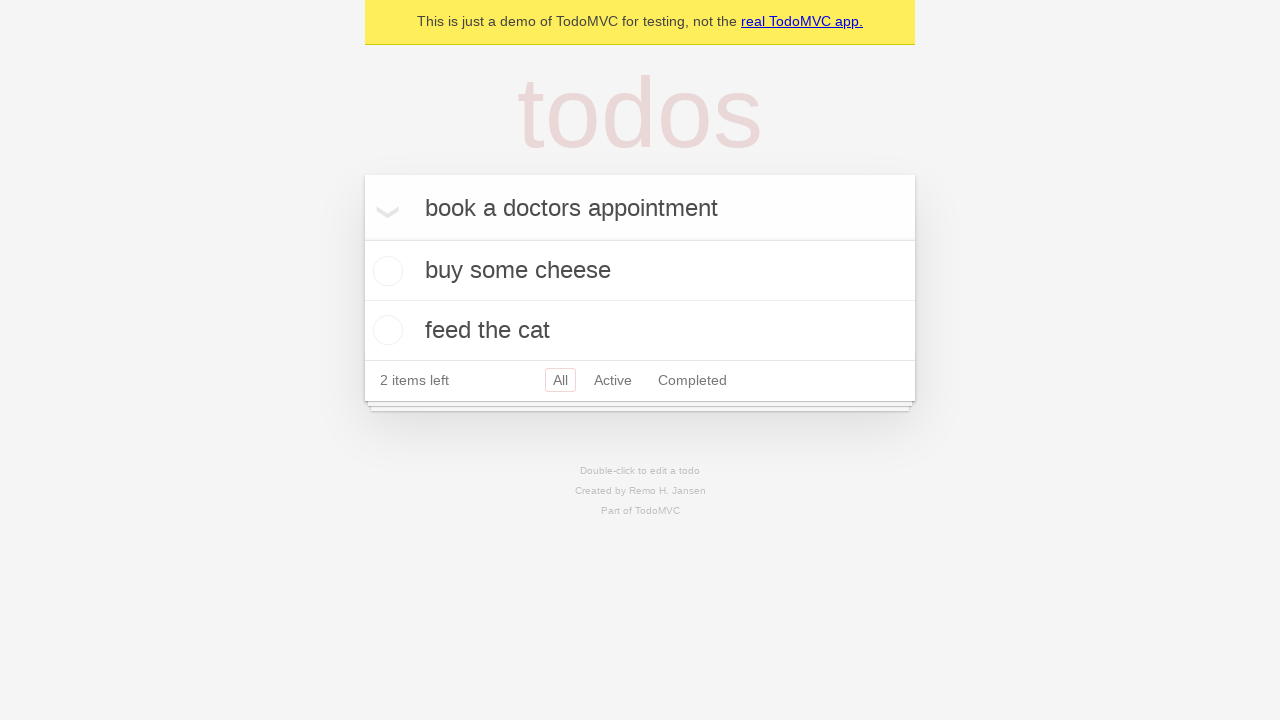

Pressed Enter to add third todo on internal:attr=[placeholder="What needs to be done?"i]
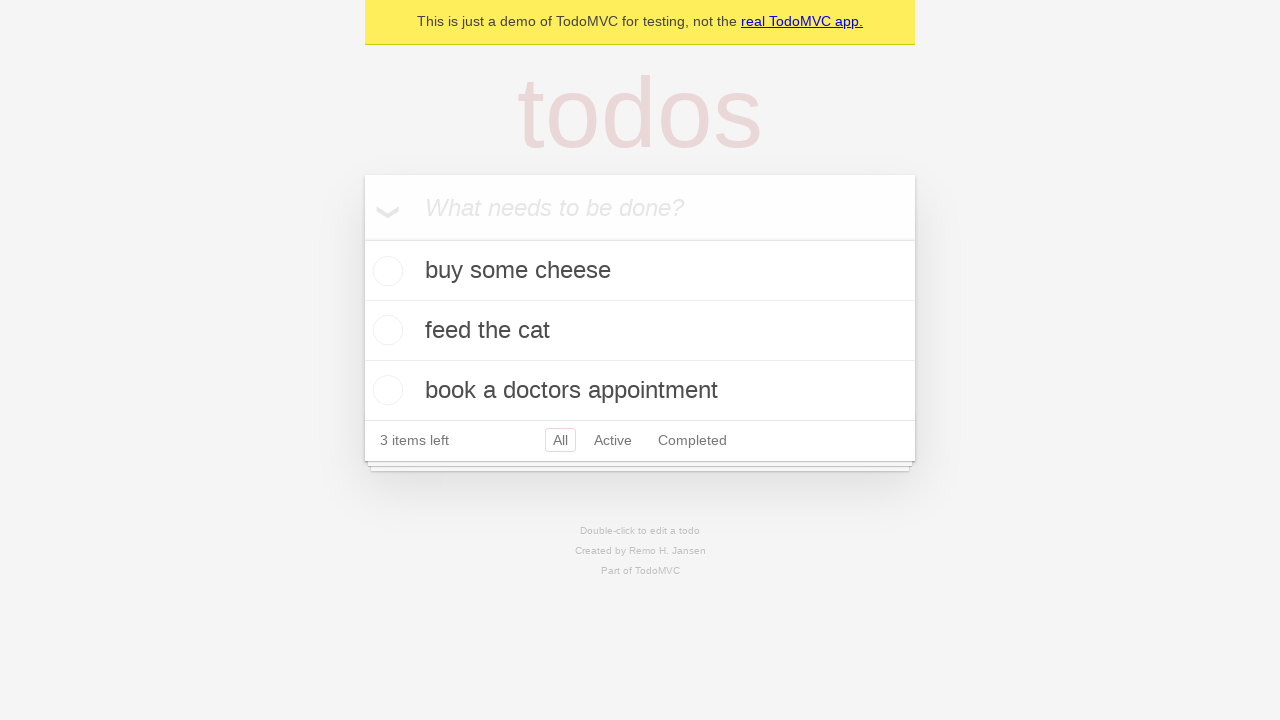

Double-clicked second todo to enter edit mode at (640, 331) on internal:testid=[data-testid="todo-item"s] >> nth=1
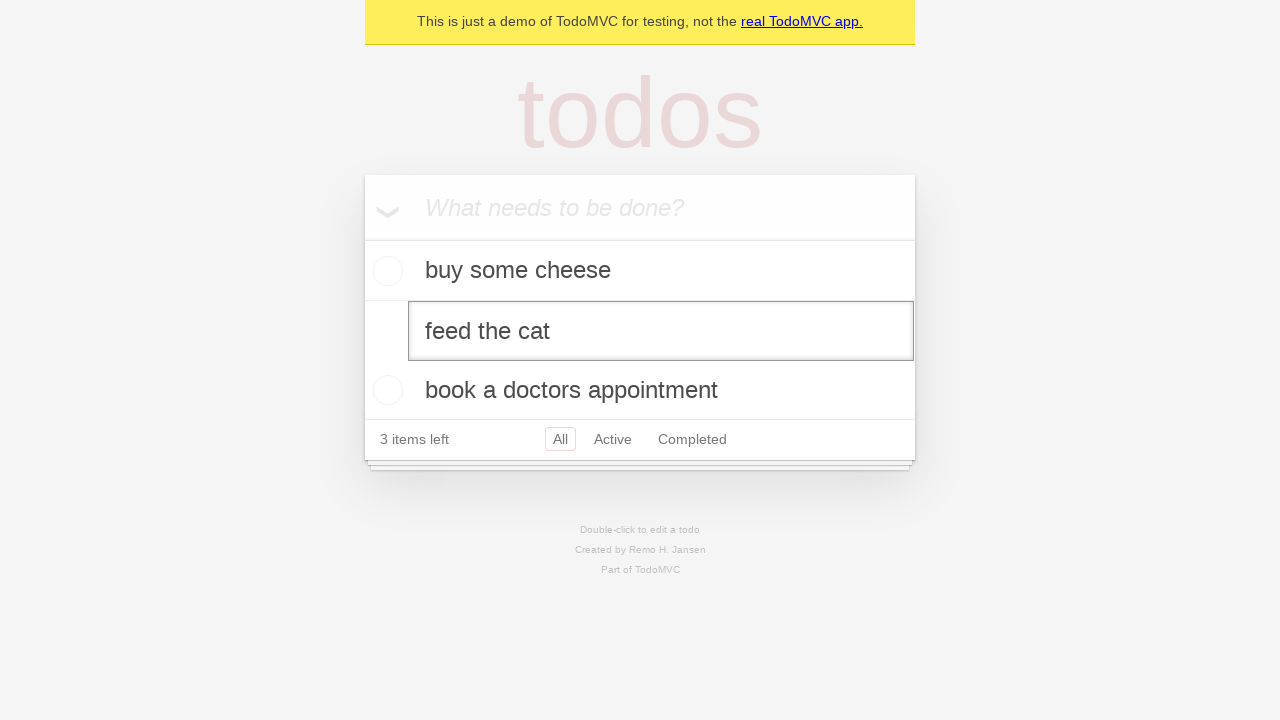

Filled edit field with text containing leading and trailing whitespace on internal:testid=[data-testid="todo-item"s] >> nth=1 >> internal:role=textbox[nam
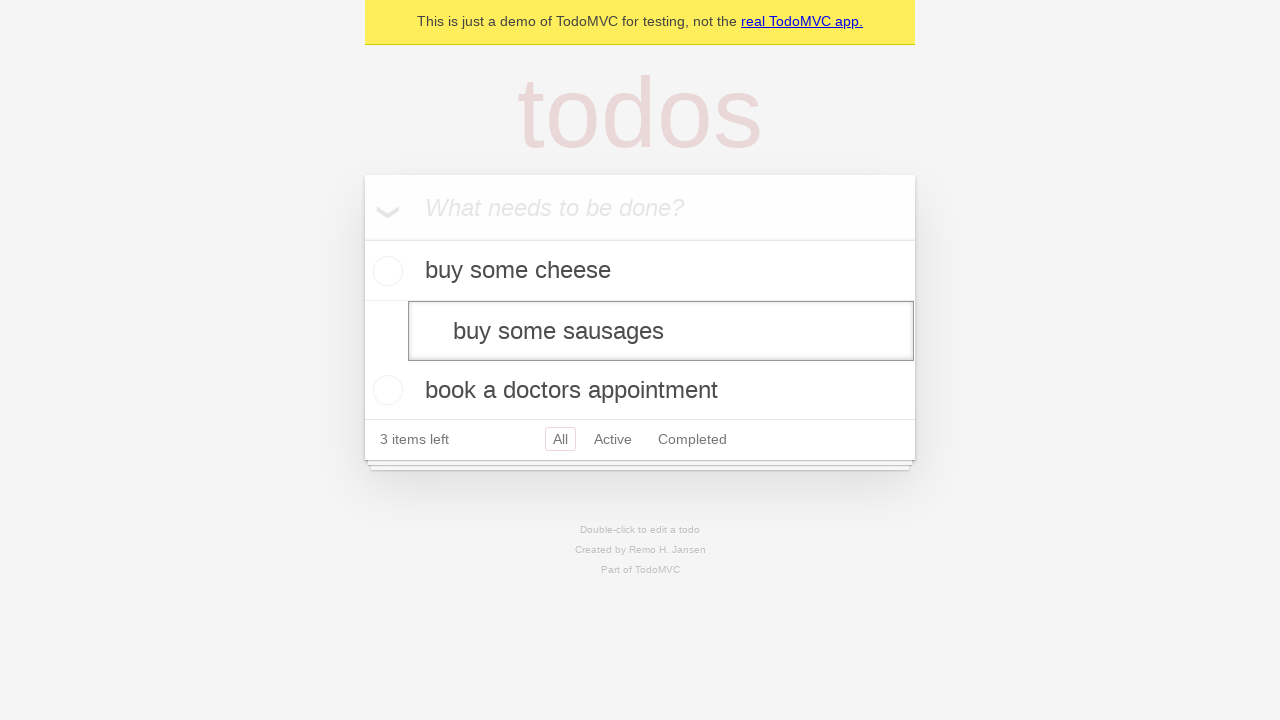

Pressed Enter to save edited todo, whitespace should be trimmed on internal:testid=[data-testid="todo-item"s] >> nth=1 >> internal:role=textbox[nam
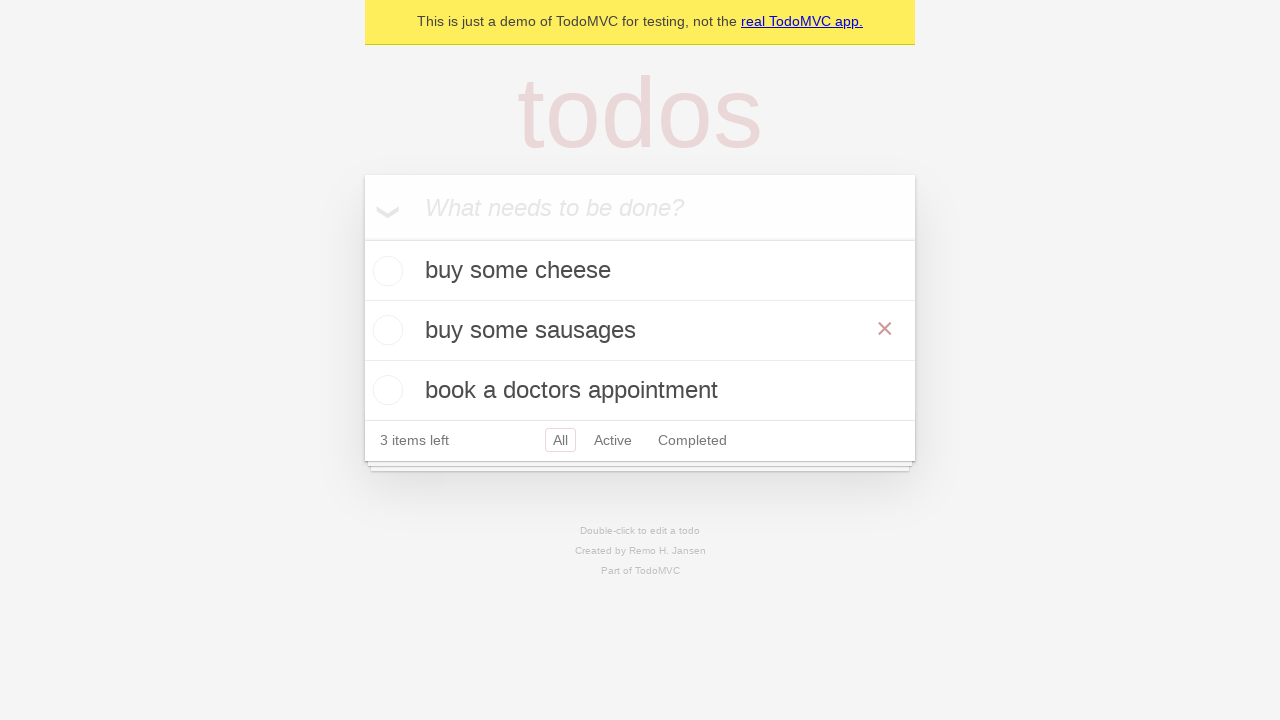

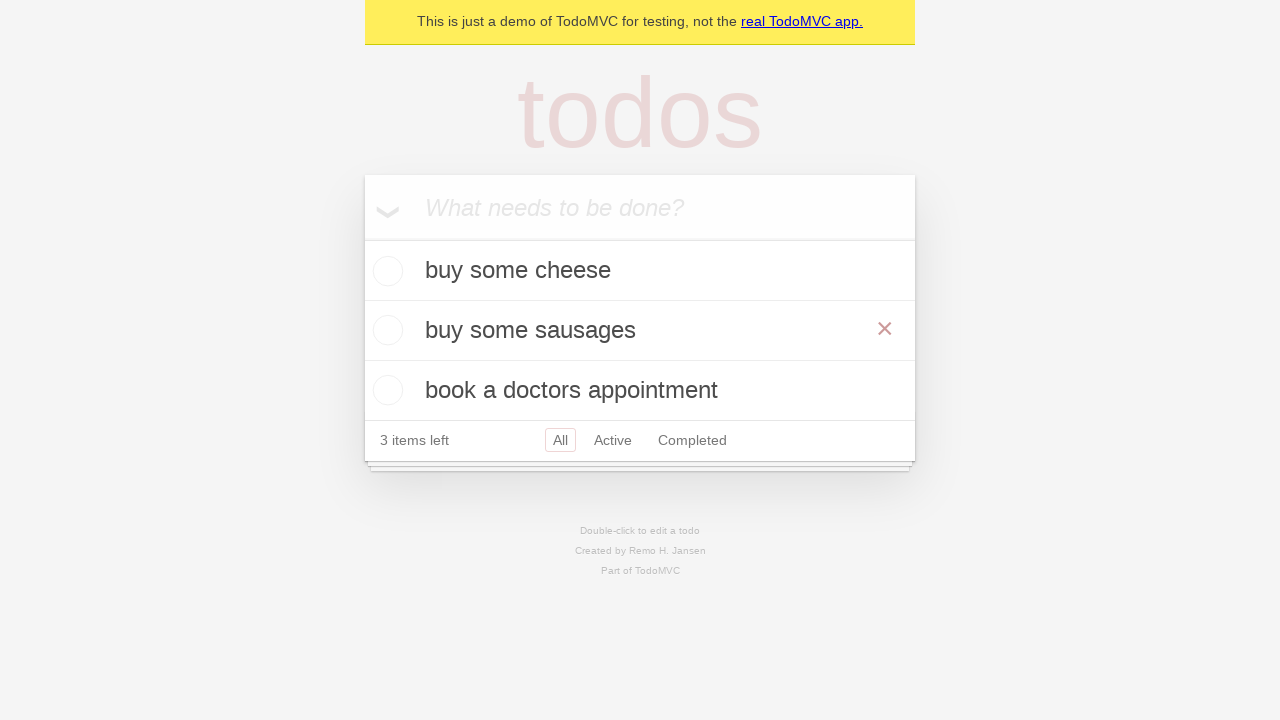